Tests drag and drop functionality by dragging a draggable element and dropping it onto a droppable target area on the jQuery UI demo page

Starting URL: http://jqueryui.com/resources/demos/droppable/default.html

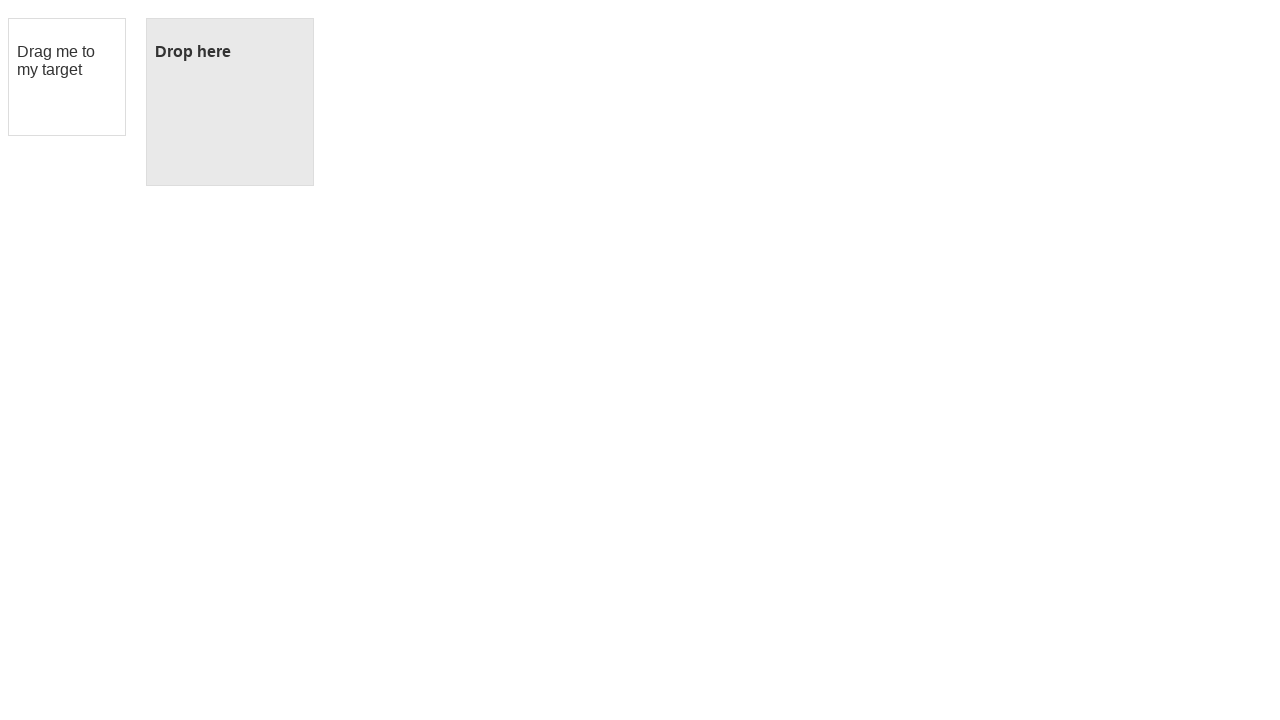

Waited for draggable element to be visible
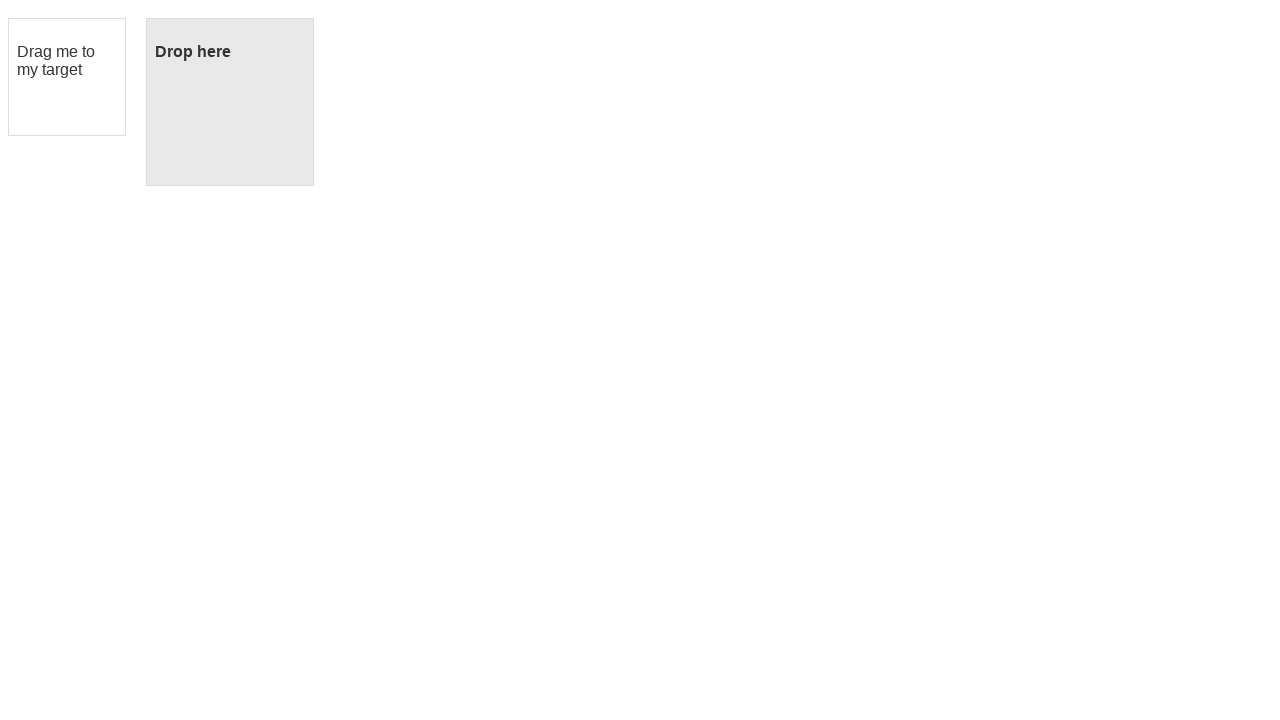

Waited for droppable target element to be visible
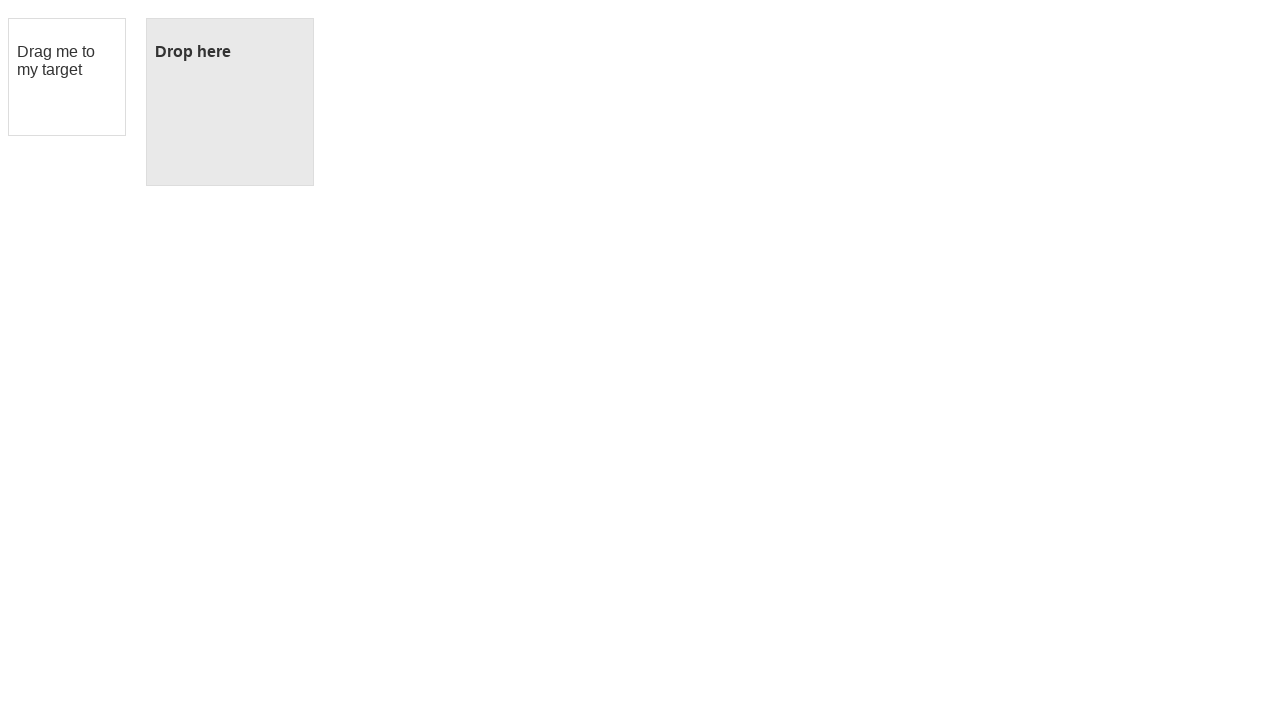

Dragged draggable element and dropped it onto droppable target area at (230, 102)
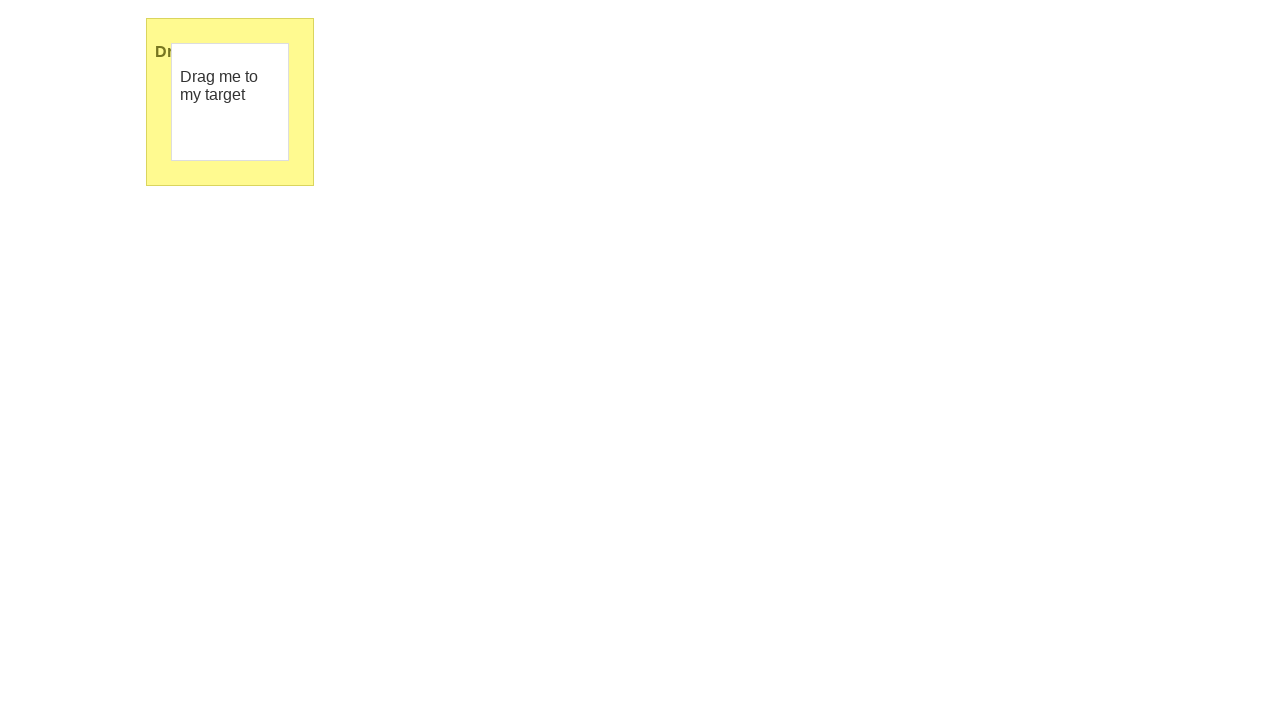

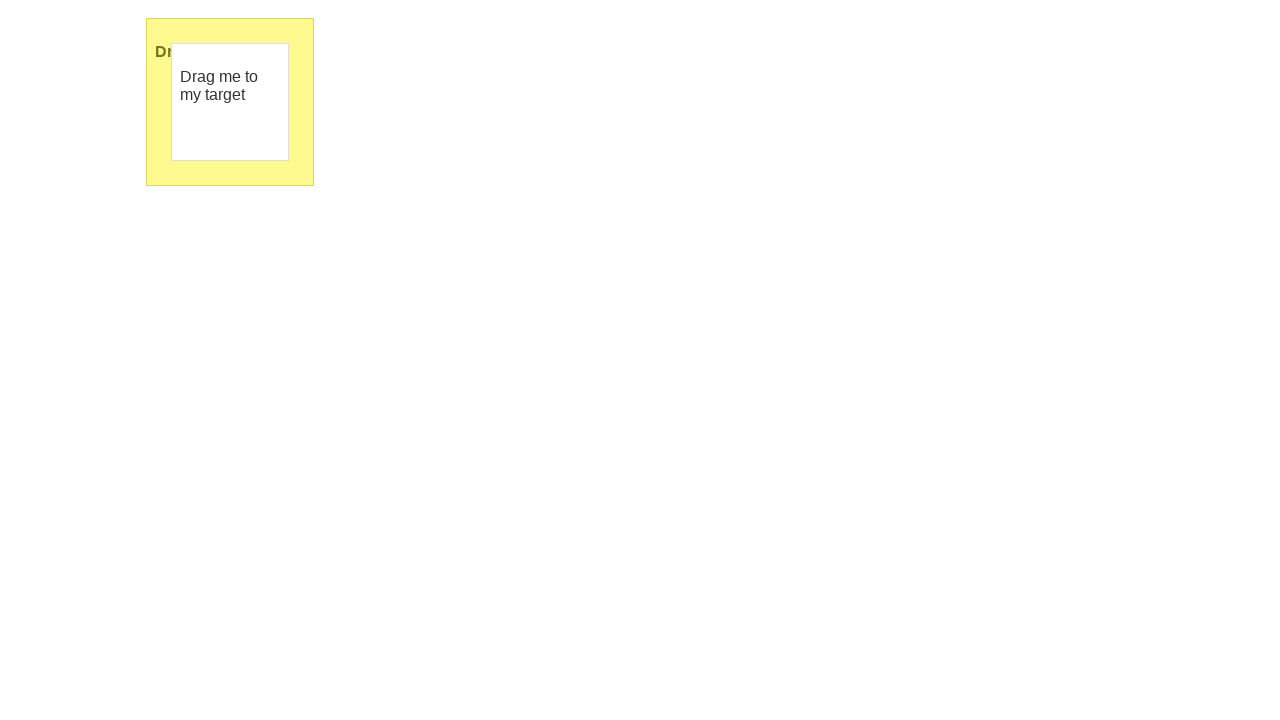